Simple test that navigates to the Rediffmail homepage and maximizes the browser window to verify the page loads successfully.

Starting URL: http://rediffmail.com

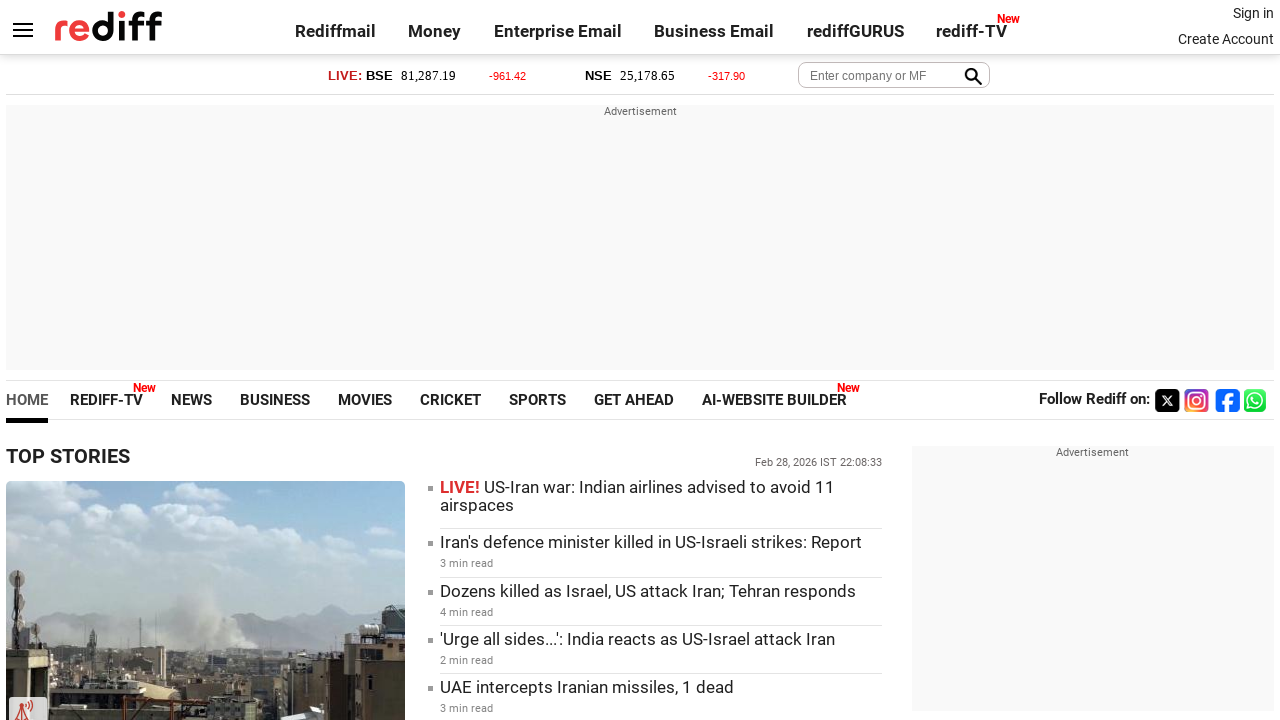

Set viewport size to 1920x1080
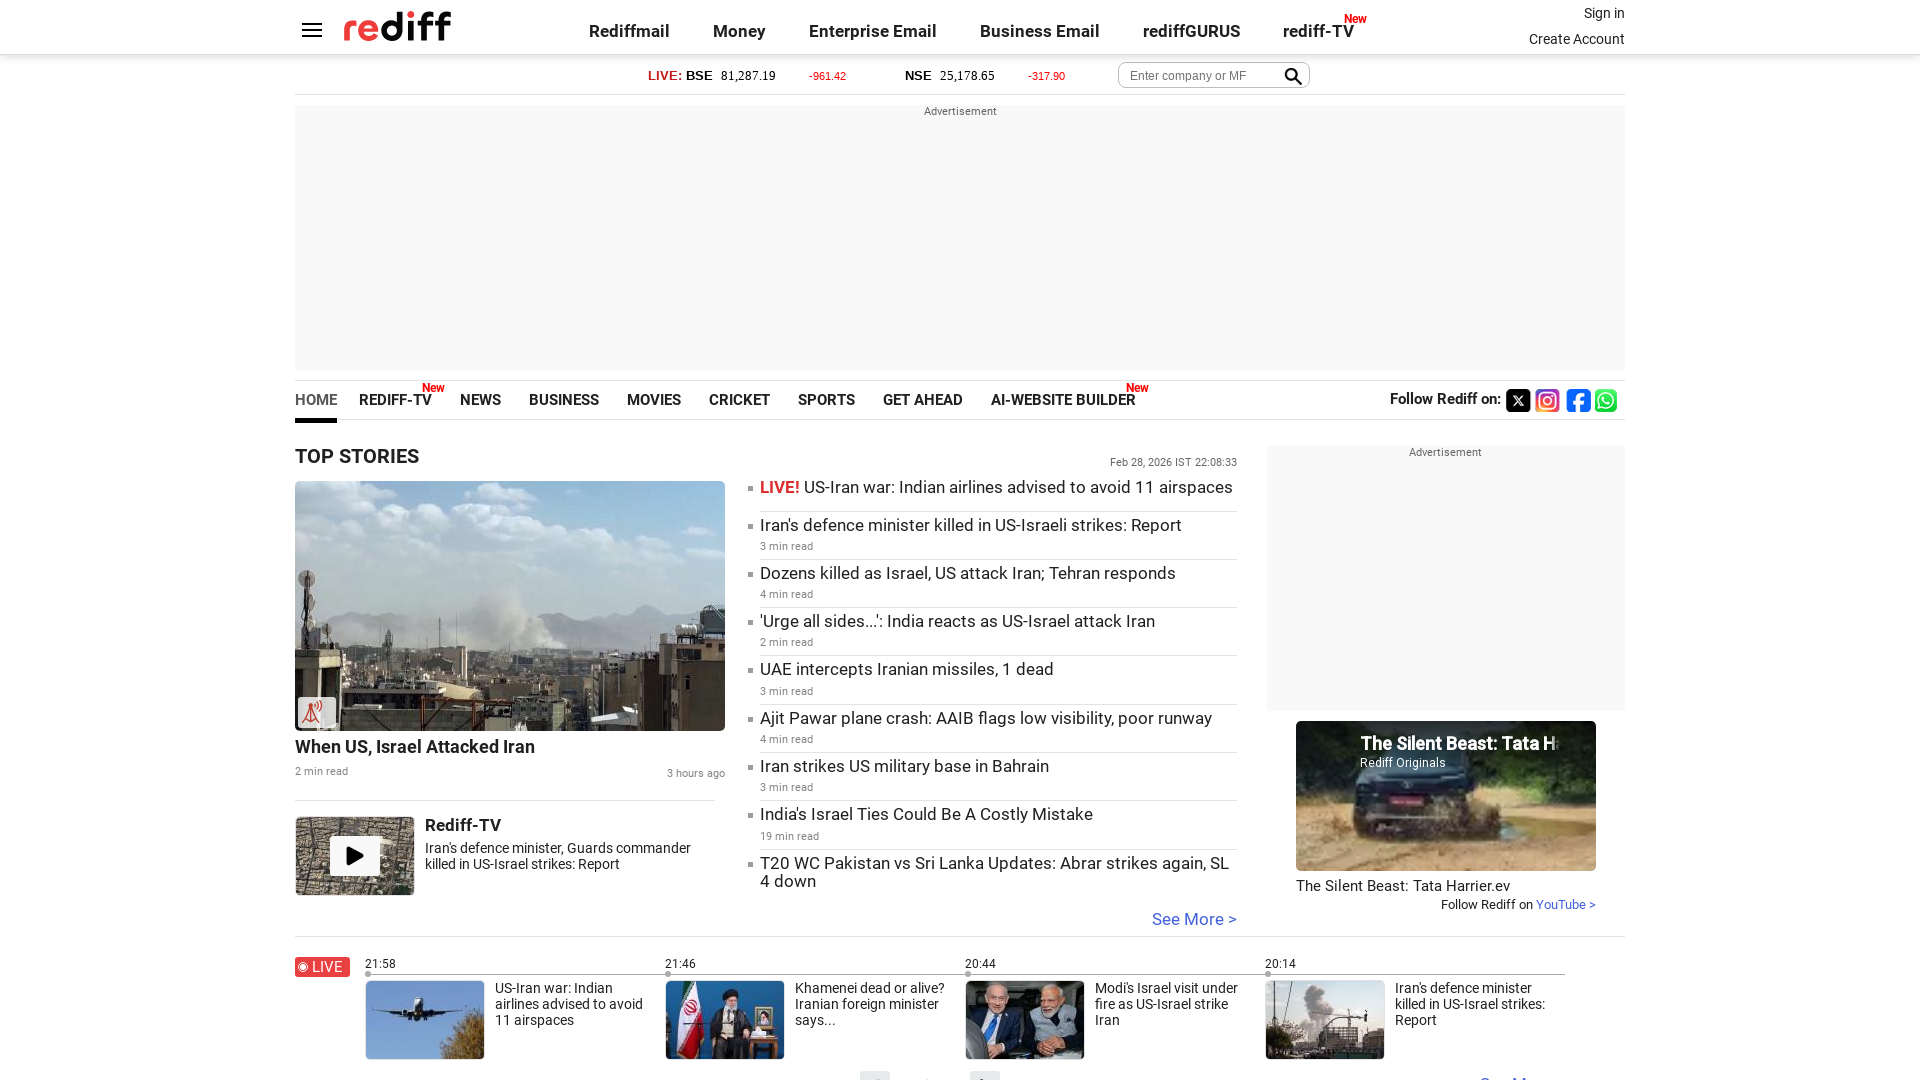

Page fully loaded - domcontentloaded state reached
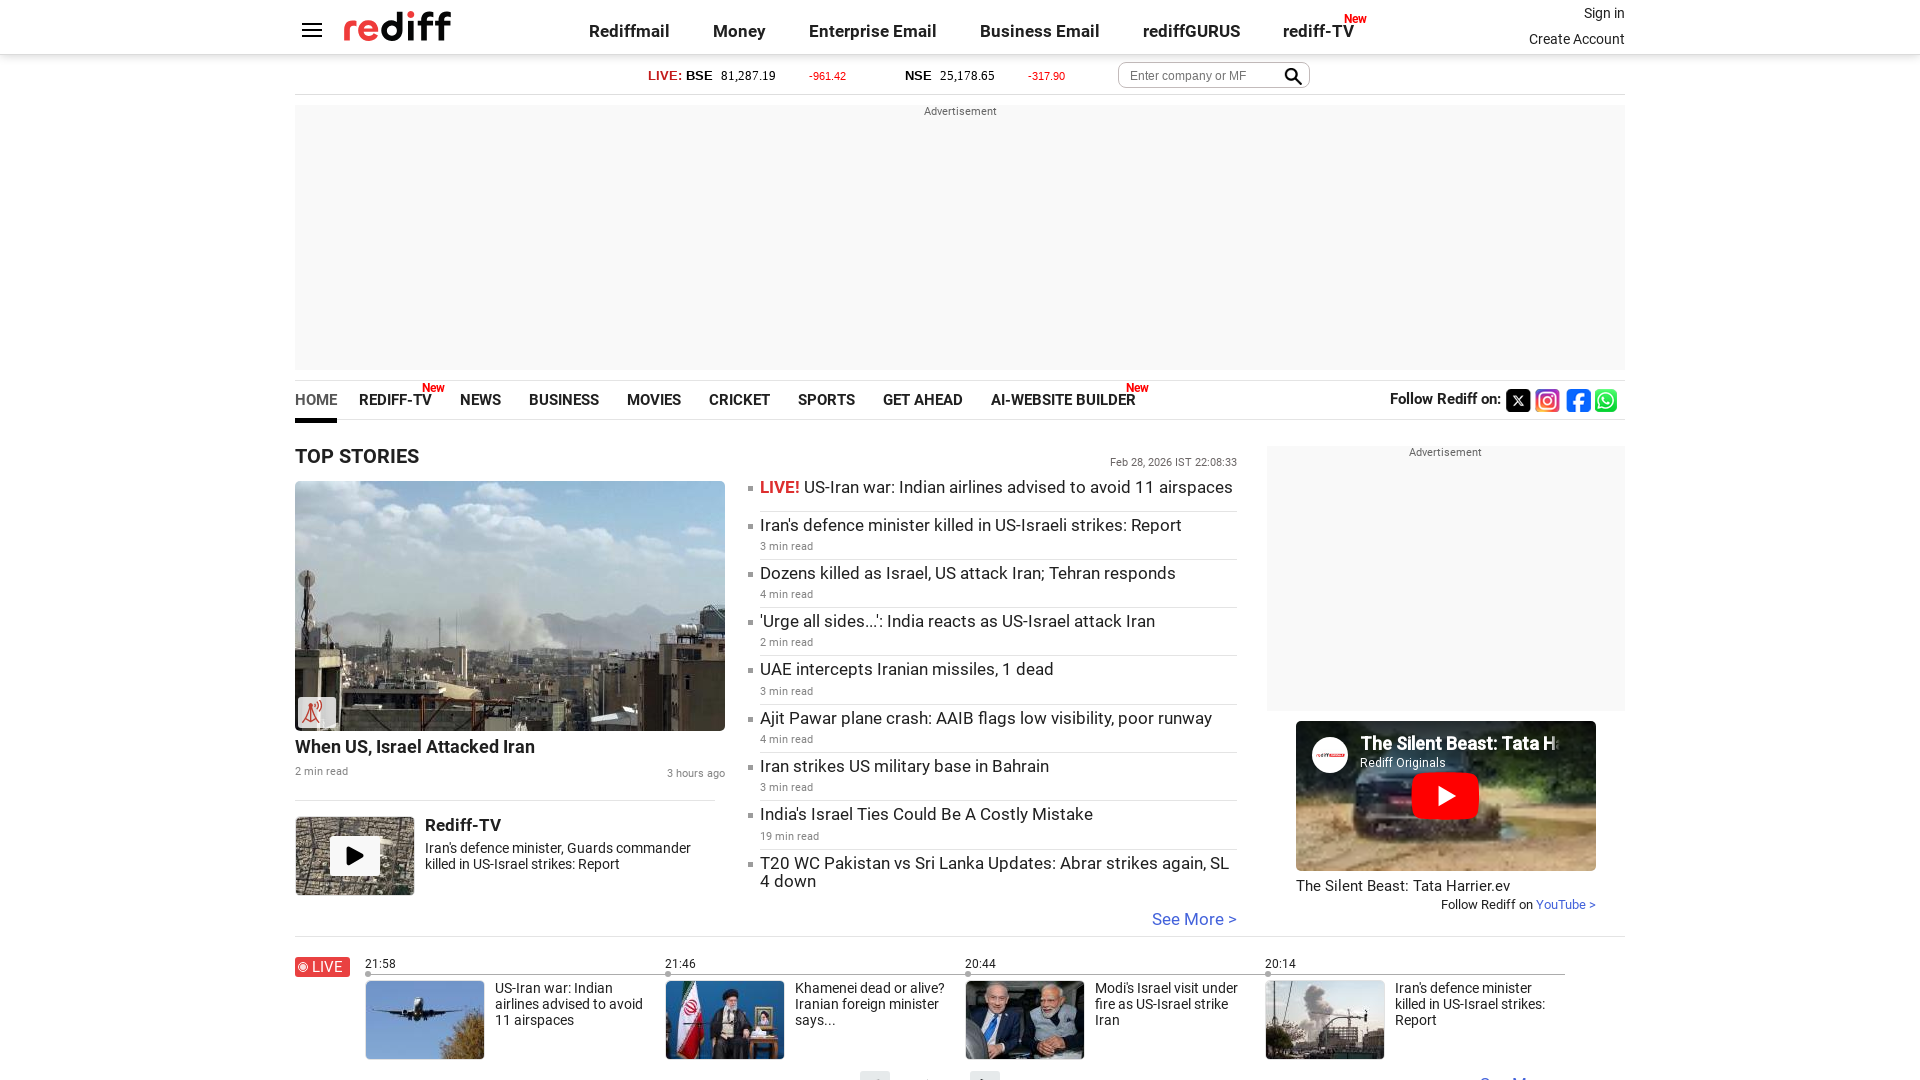

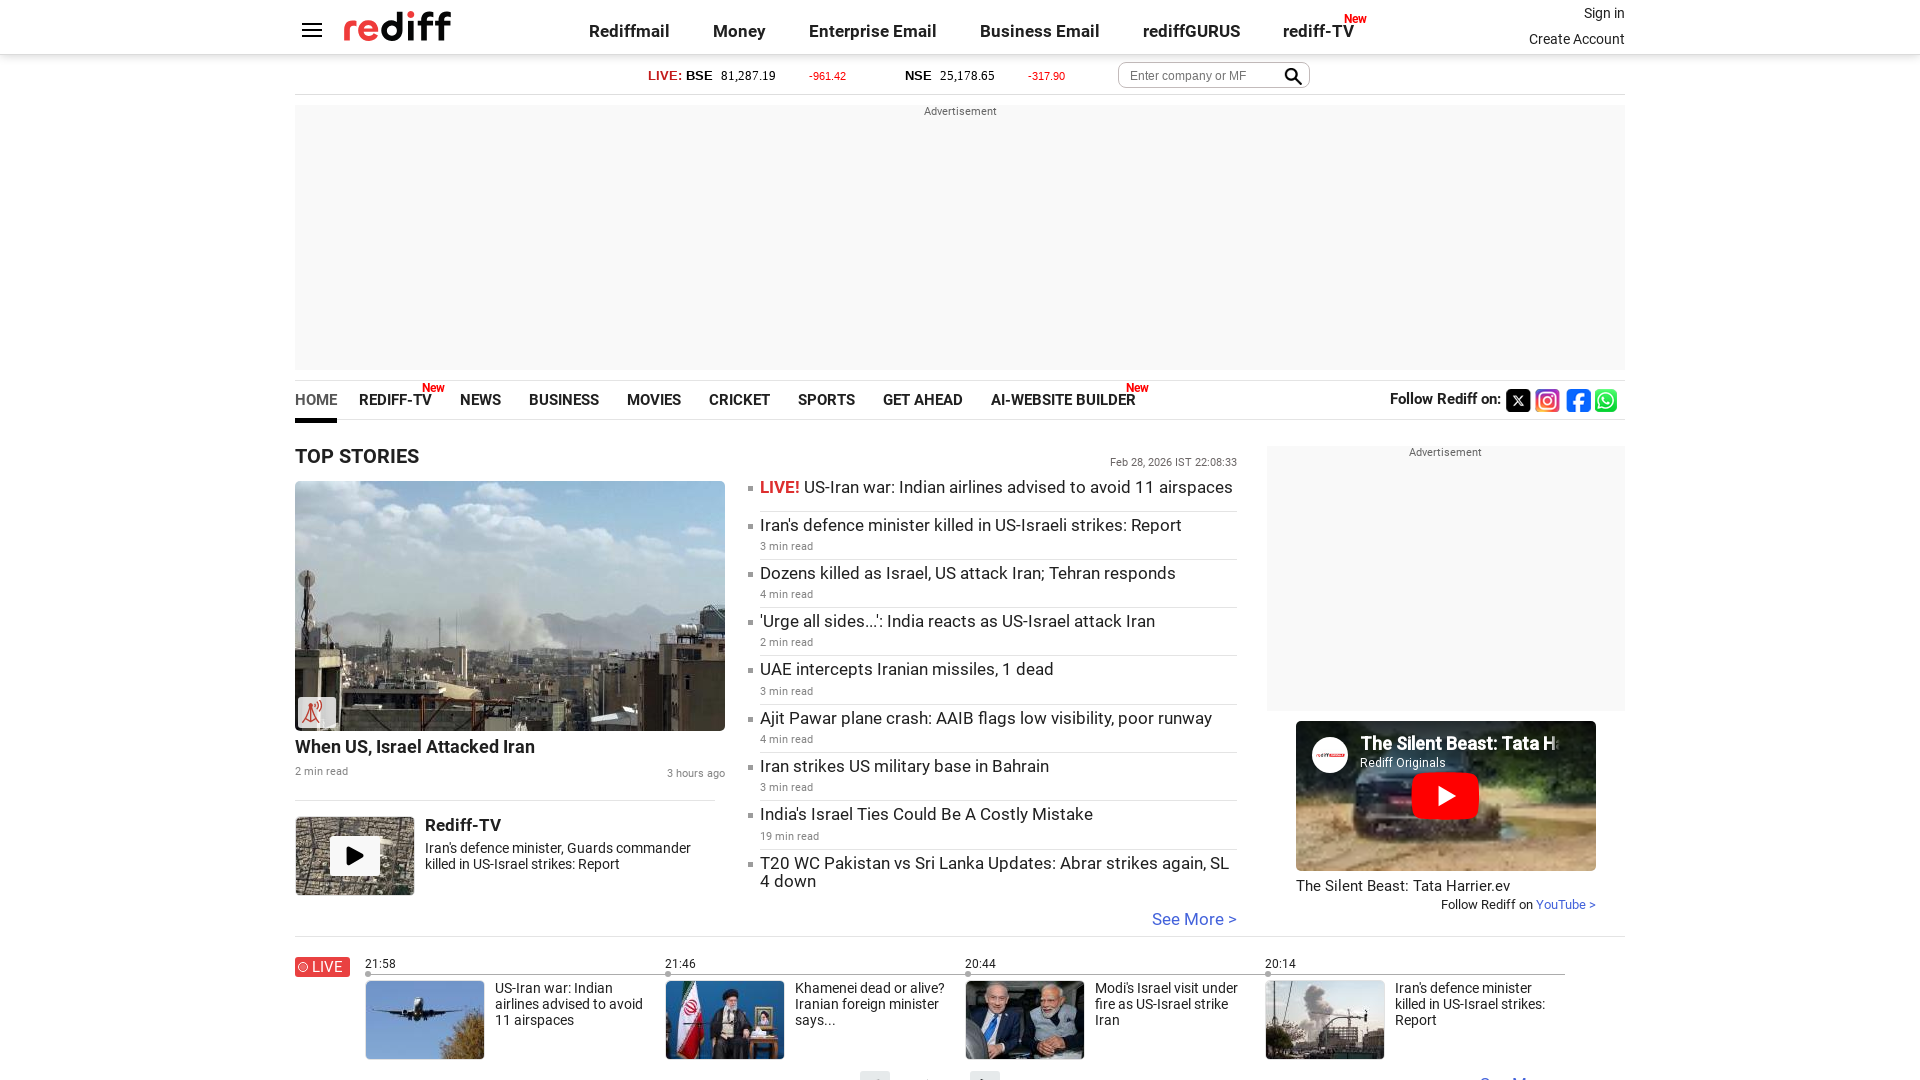